Tests radio button functionality on a form page by locating radio buttons and clicking on specific ones with values "milk" and "water".

Starting URL: http://echoecho.com/htmlforms10.htm

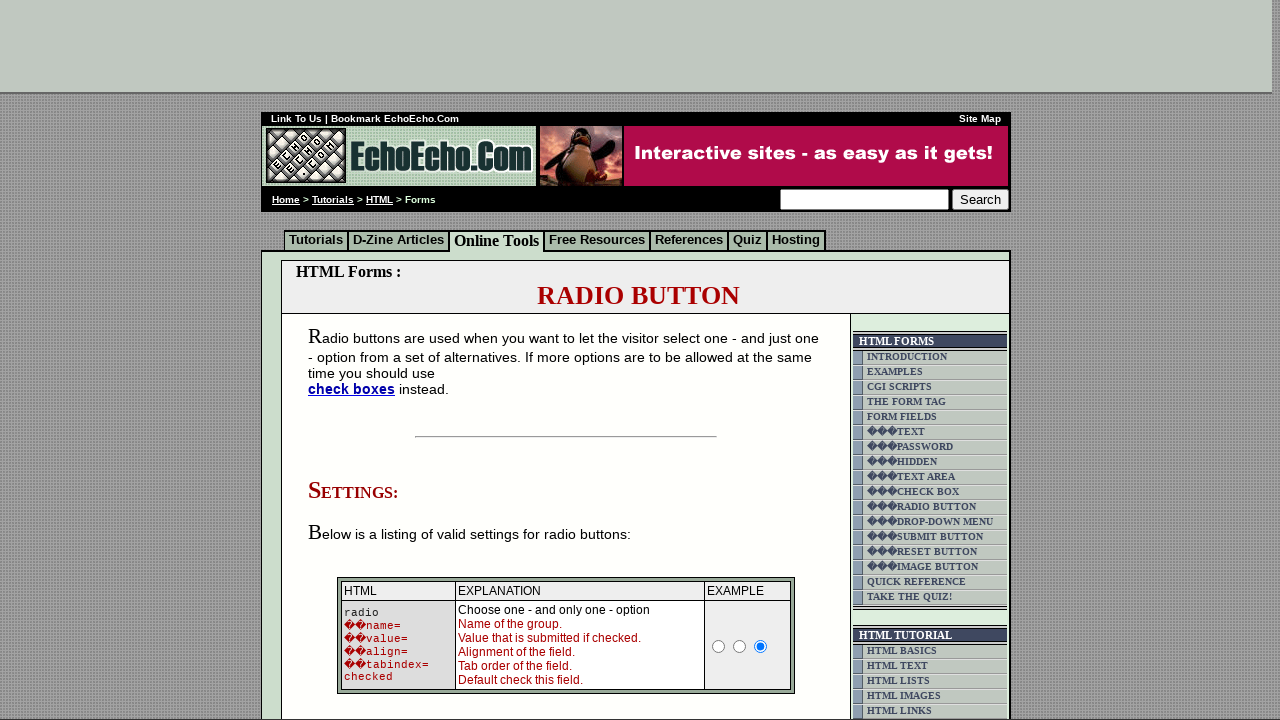

Waited for form to load
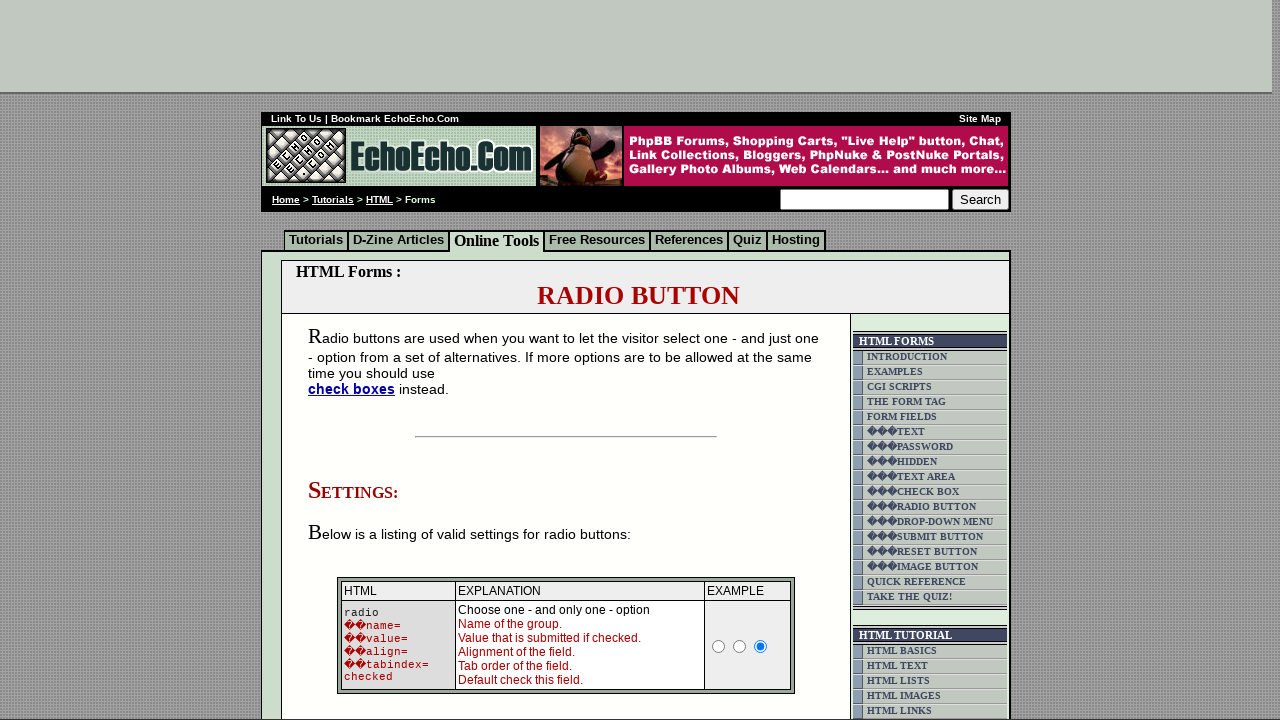

Located all radio buttons in form
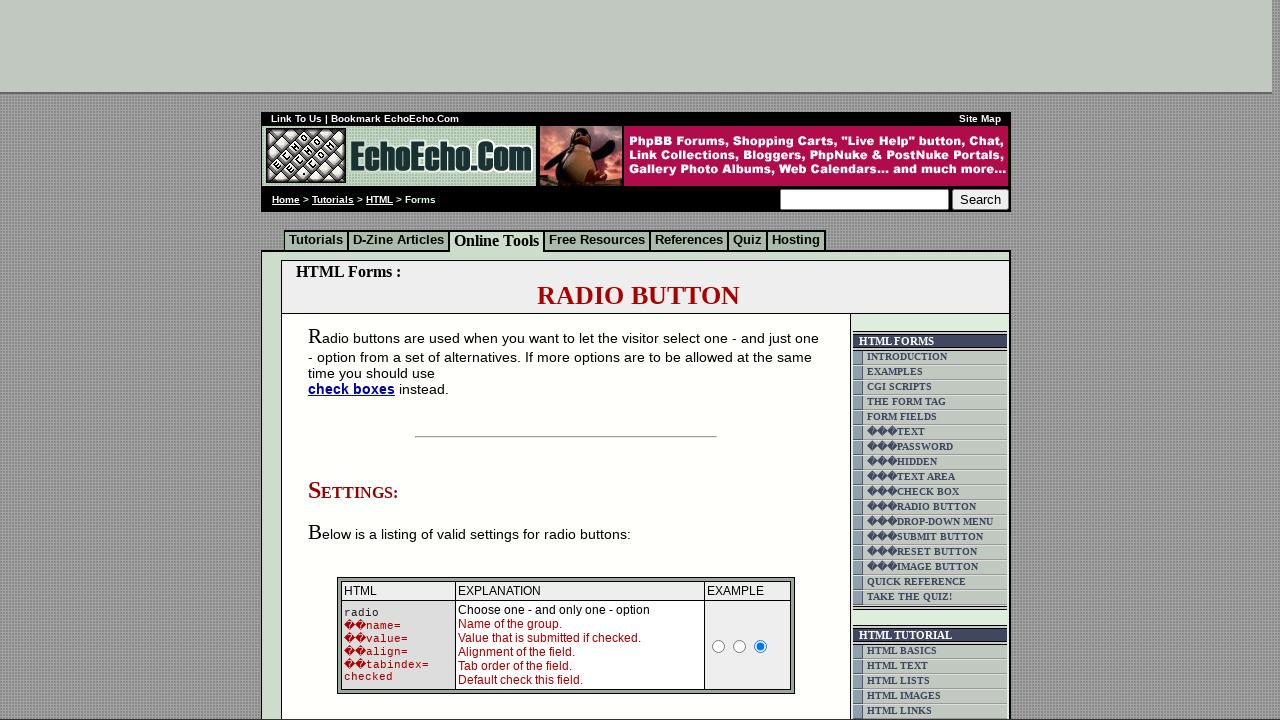

Retrieved 9 radio buttons
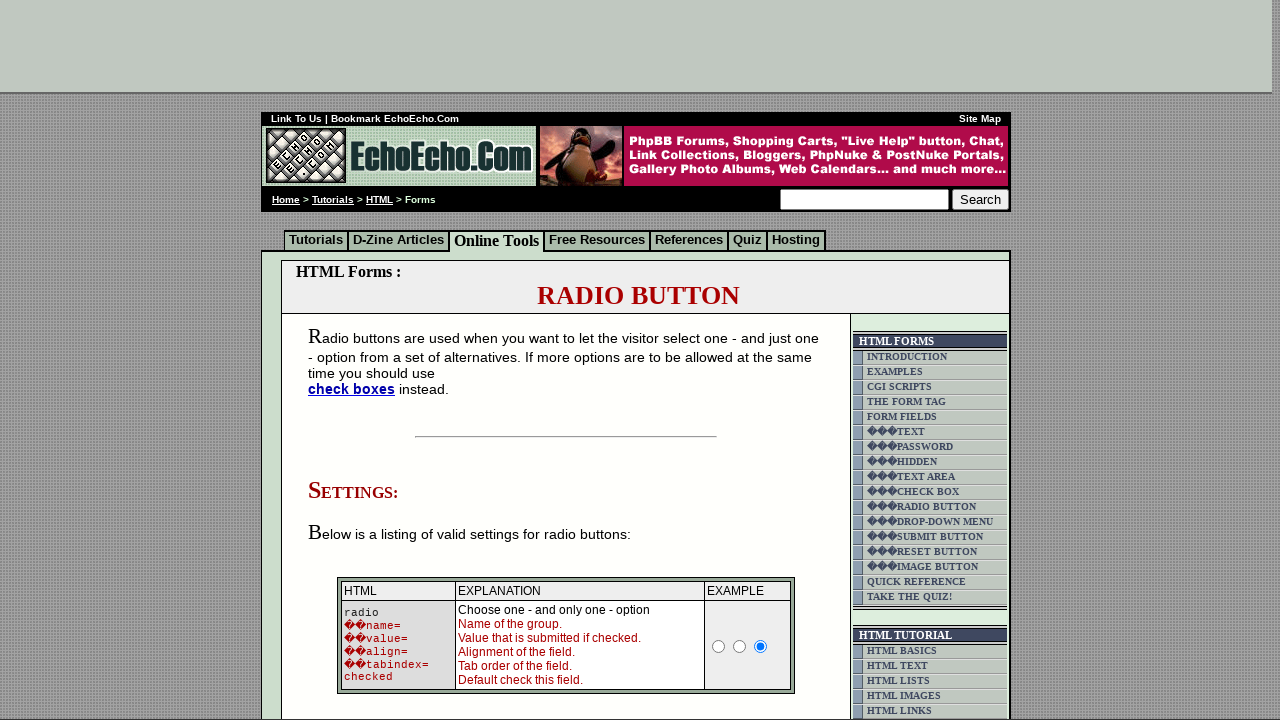

Clicked radio button with value 'milk' at (356, 360) on form input[type='radio'] >> nth=3
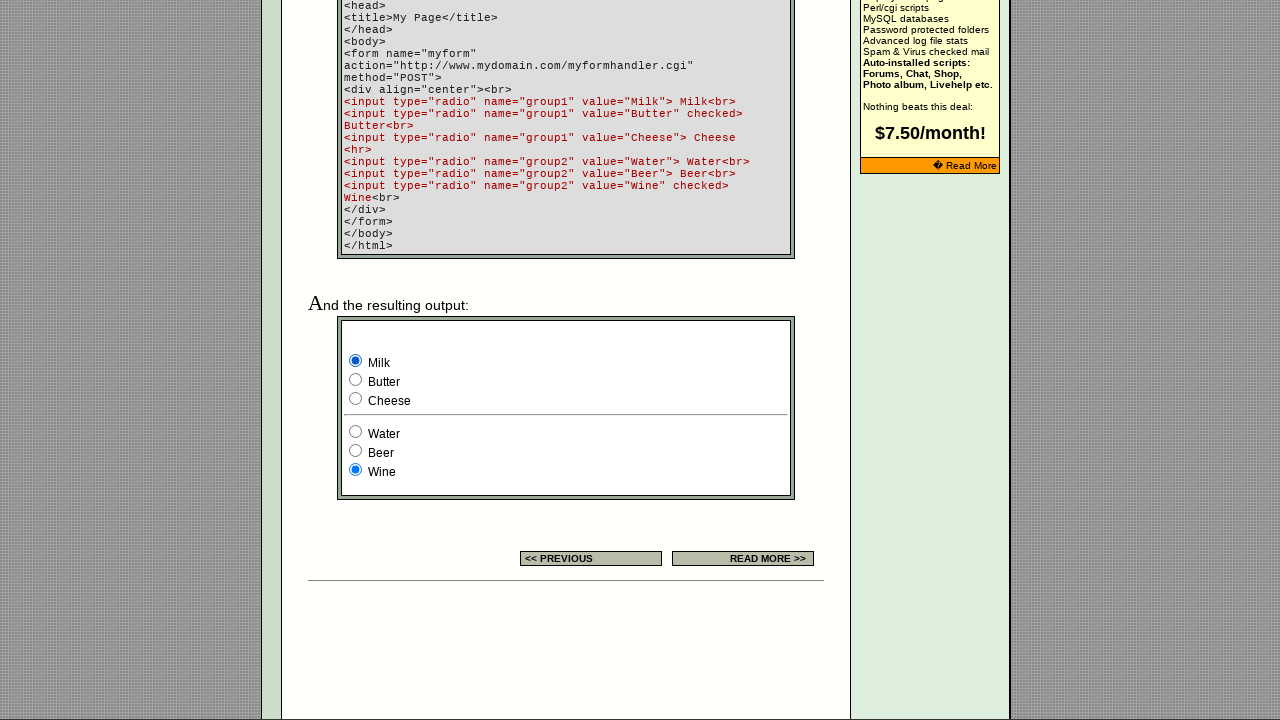

Clicked radio button with value 'water' at (356, 432) on form input[type='radio'] >> nth=6
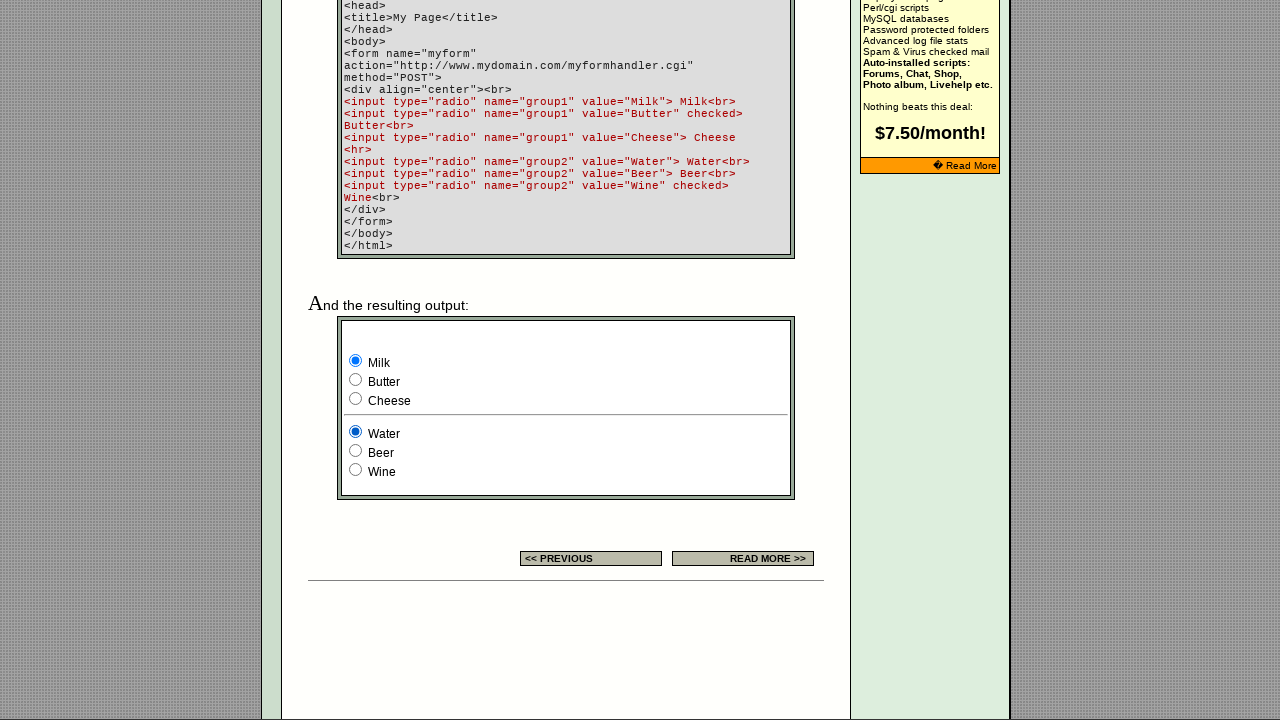

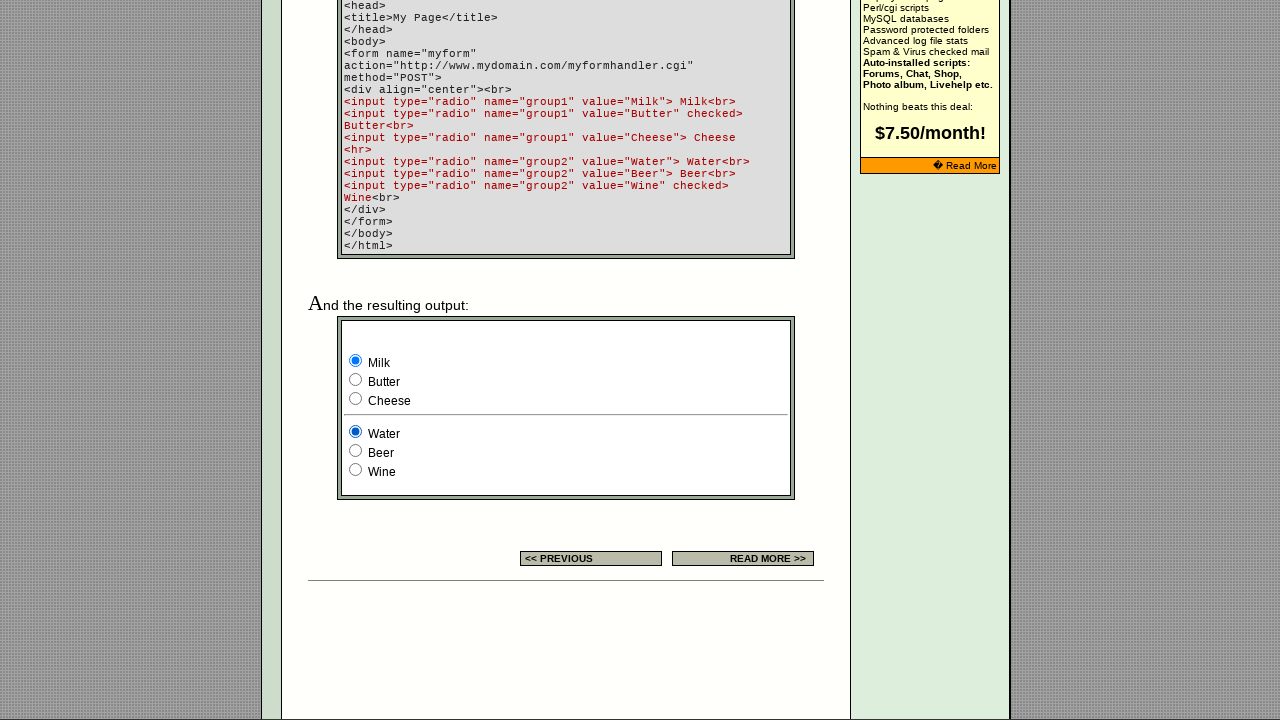